Tests the calendar date picker functionality on SpiceJet flight booking website by clicking on the departure date field and selecting a specific date (November 3rd) from the calendar popup.

Starting URL: https://www.spicejet.com

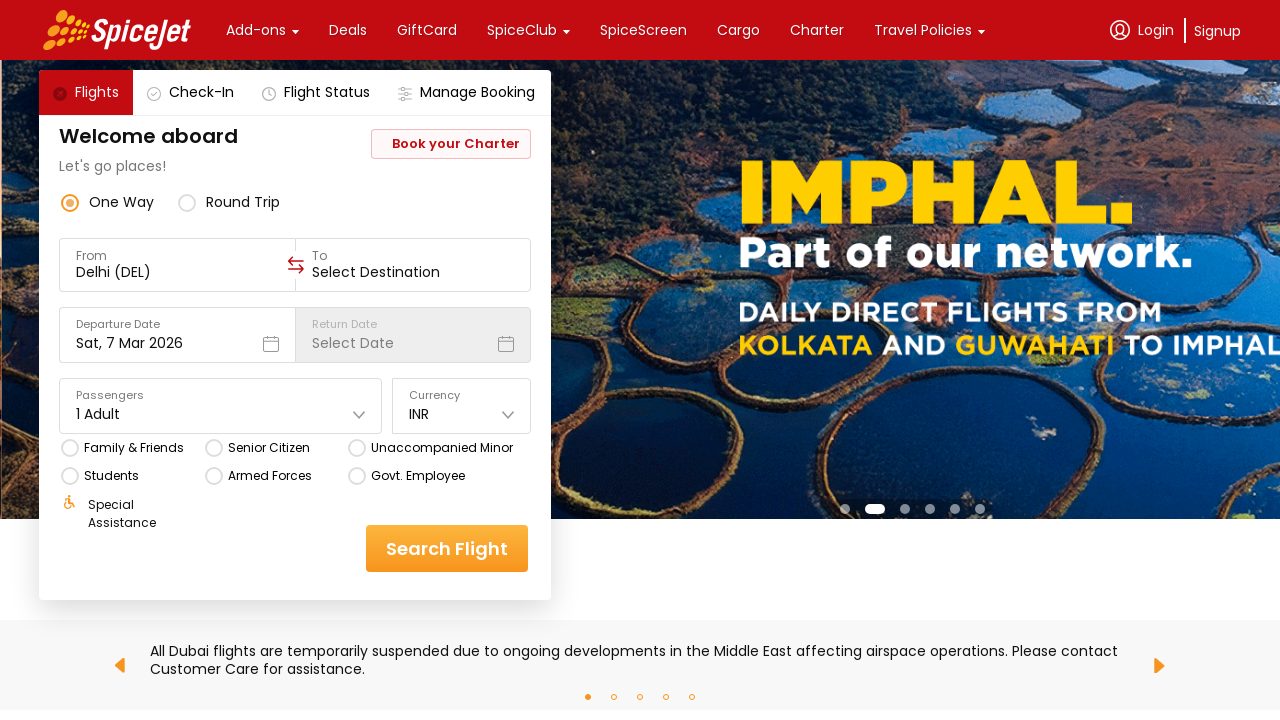

Clicked on Departure Date field to open calendar popup at (177, 324) on xpath=//div[text()='Departure Date']
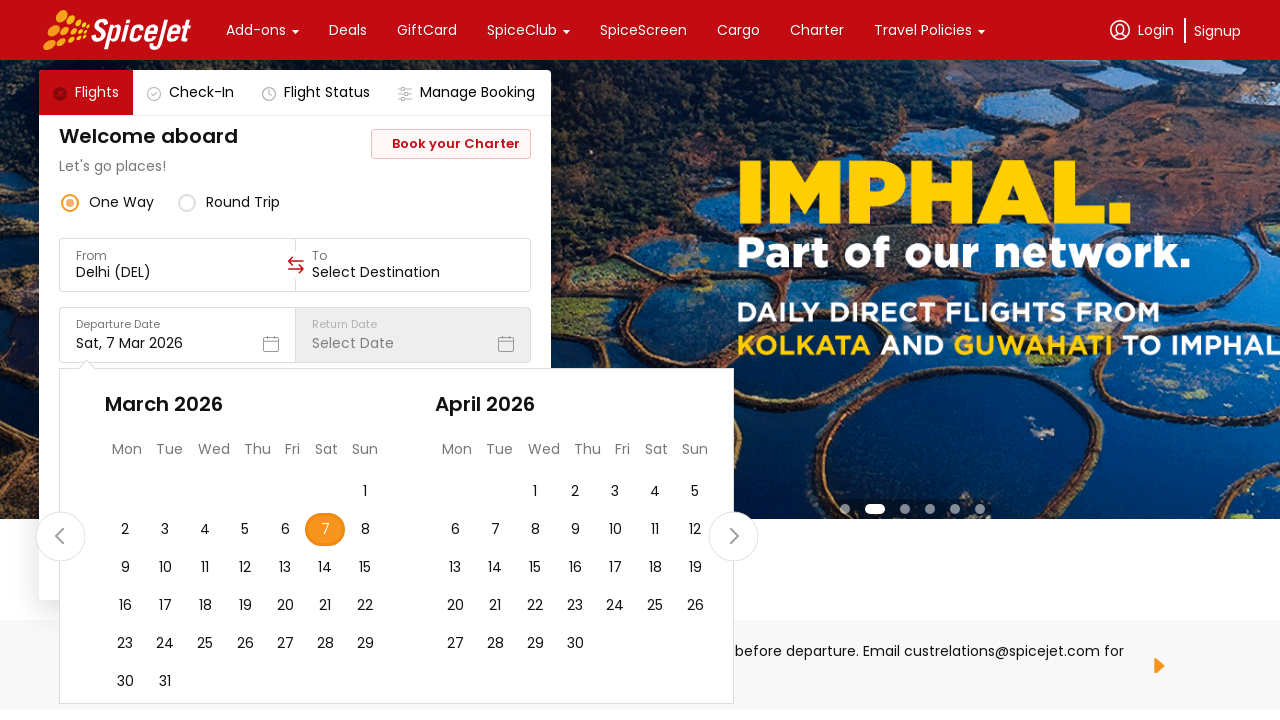

Successfully selected November 3 from the calendar at (145, 530) on //div[contains(text(),'November')]/ancestor::div[contains(@class,'css-1dbjc4n')]
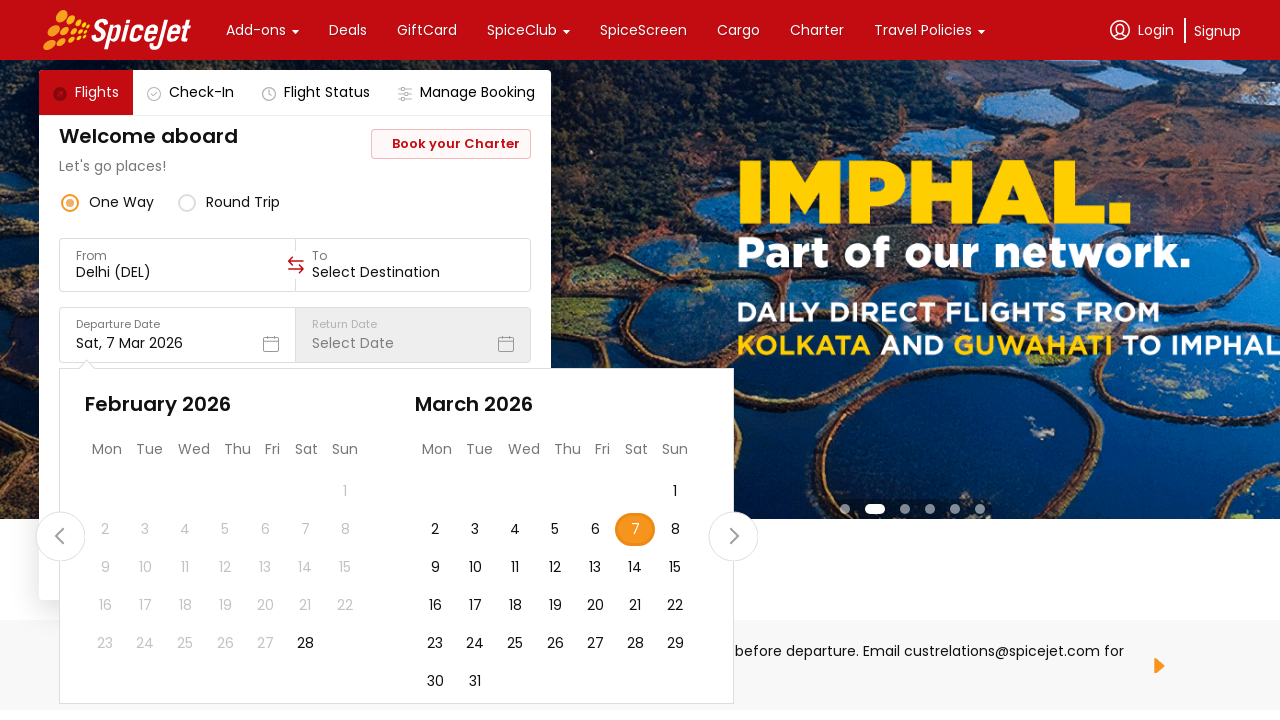

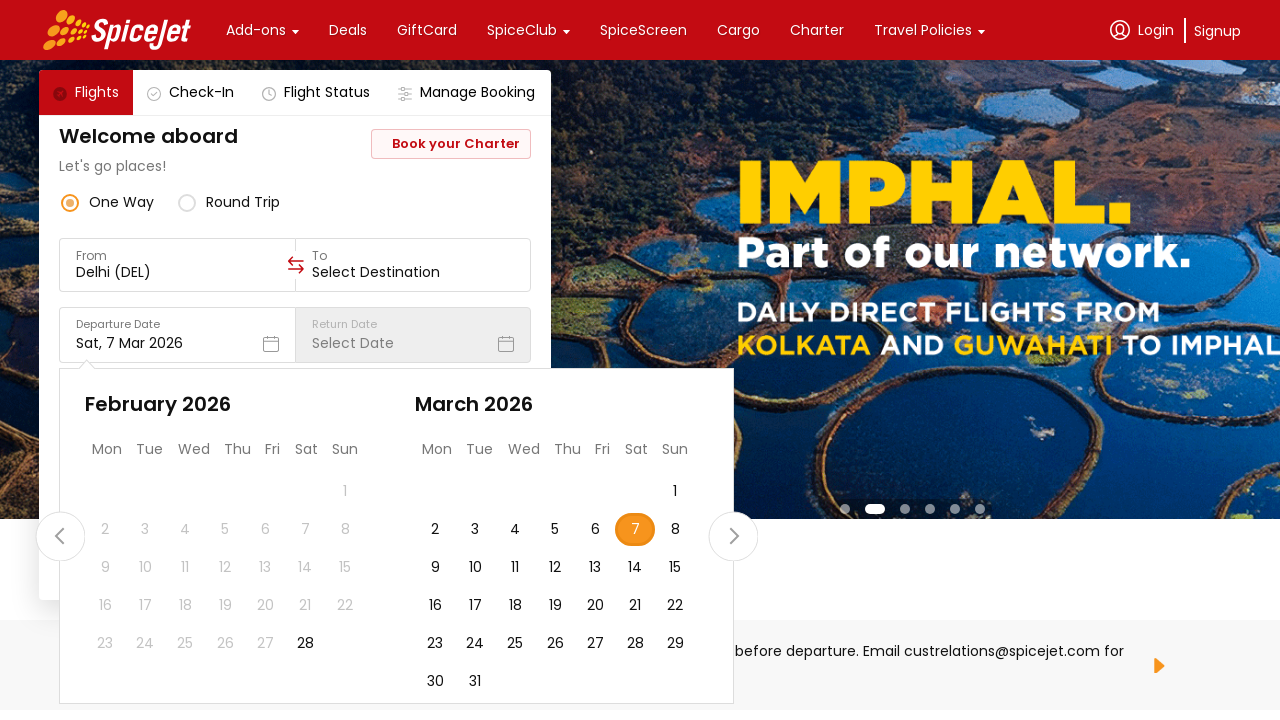